Tests that the online payment block displays the correct title text "Онлайн пополнение без комиссии"

Starting URL: https://mts.by

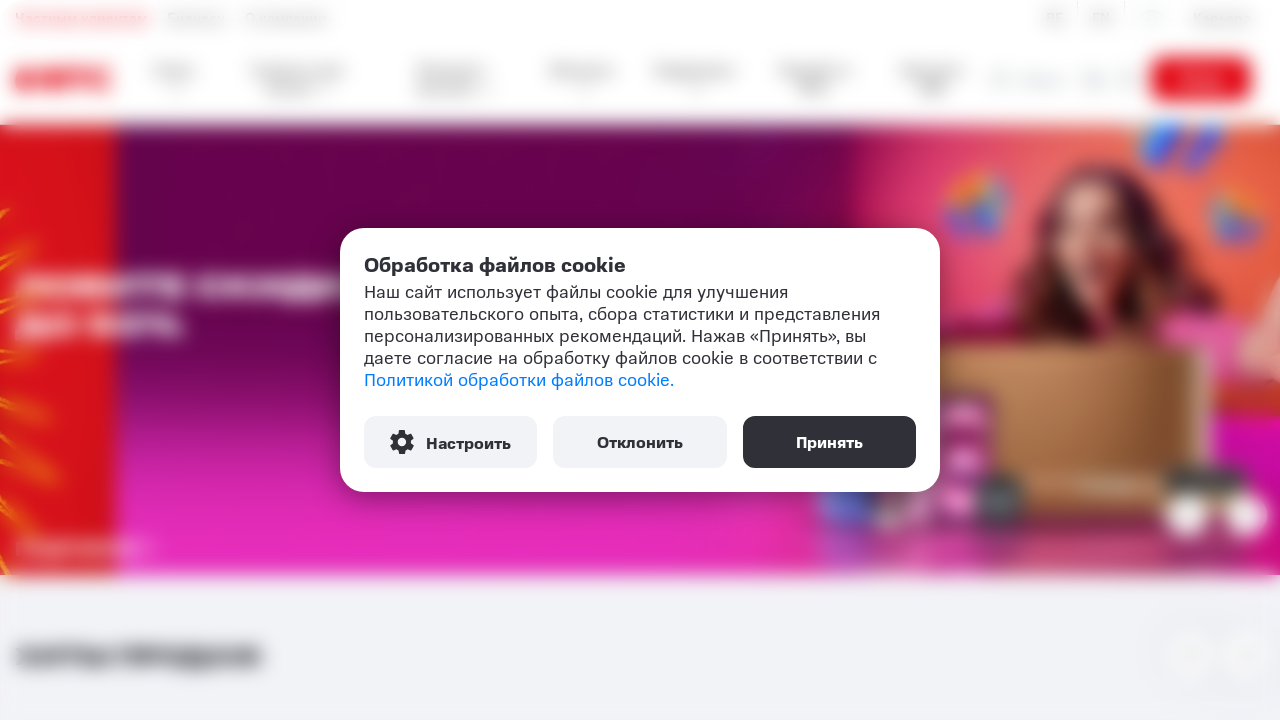

Waited for payment block header to be visible
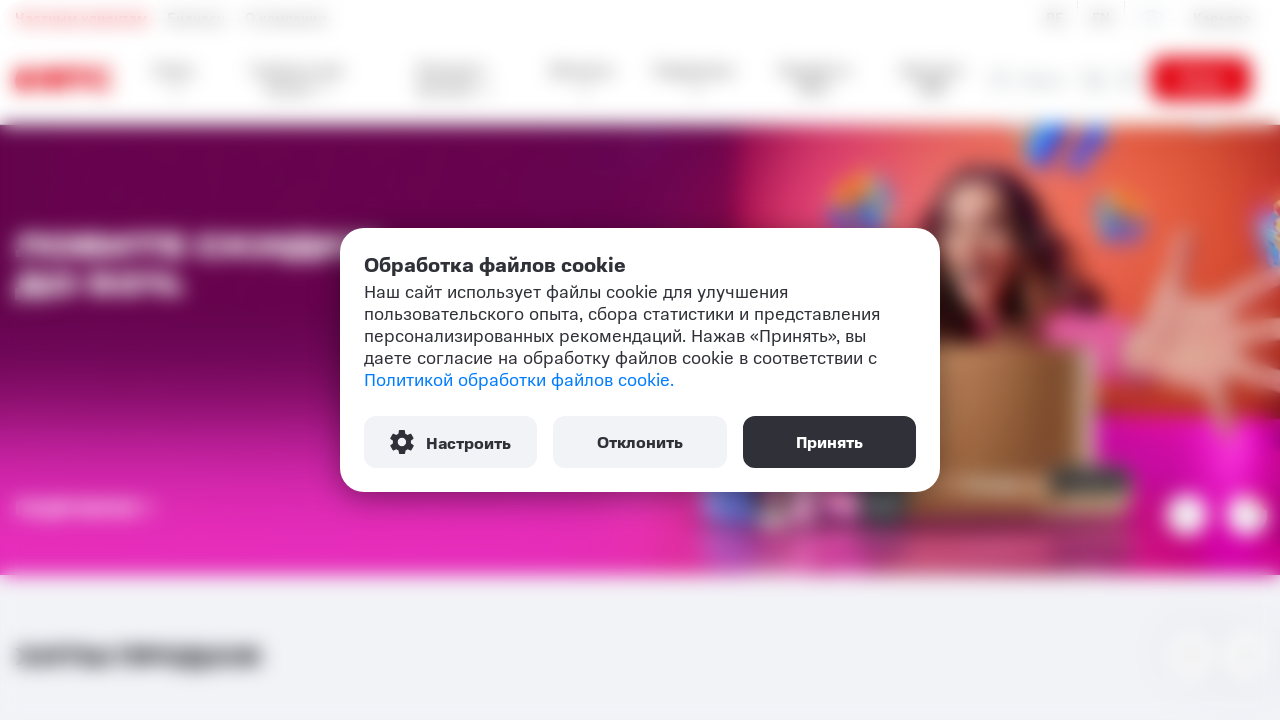

Retrieved text content from payment block header
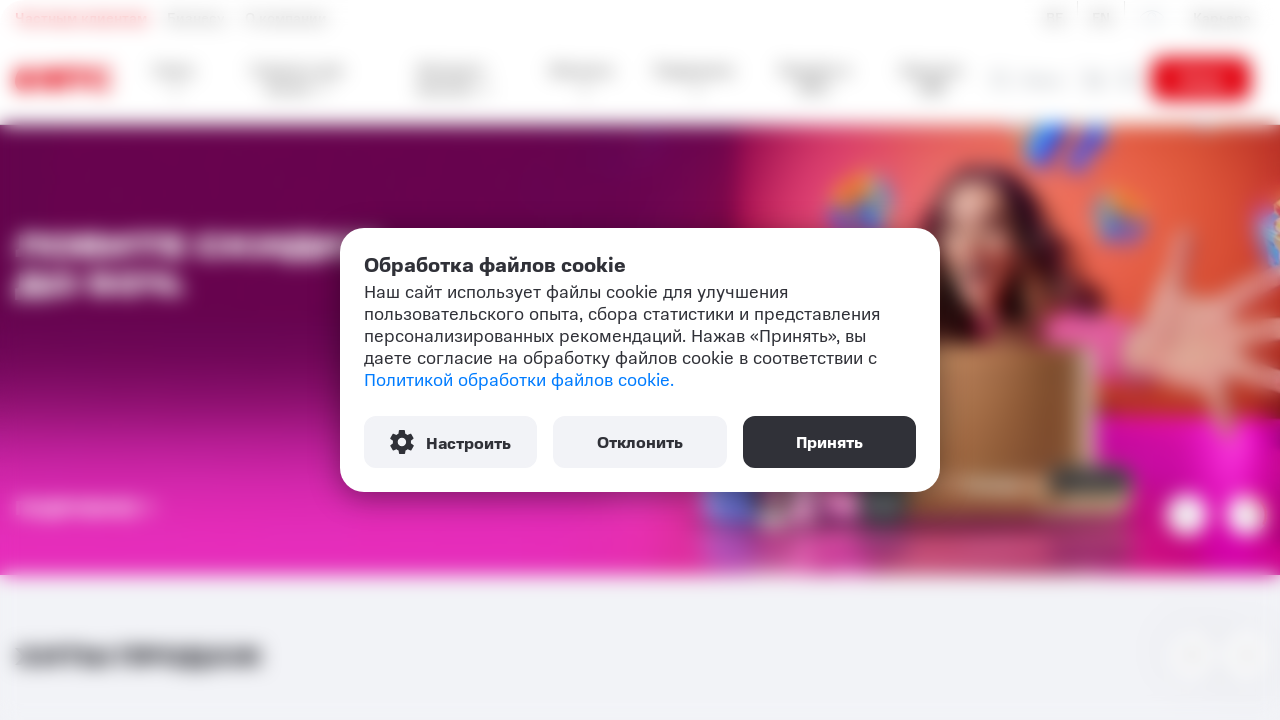

Verified payment block displays correct title text 'Онлайн пополнение без комиссии'
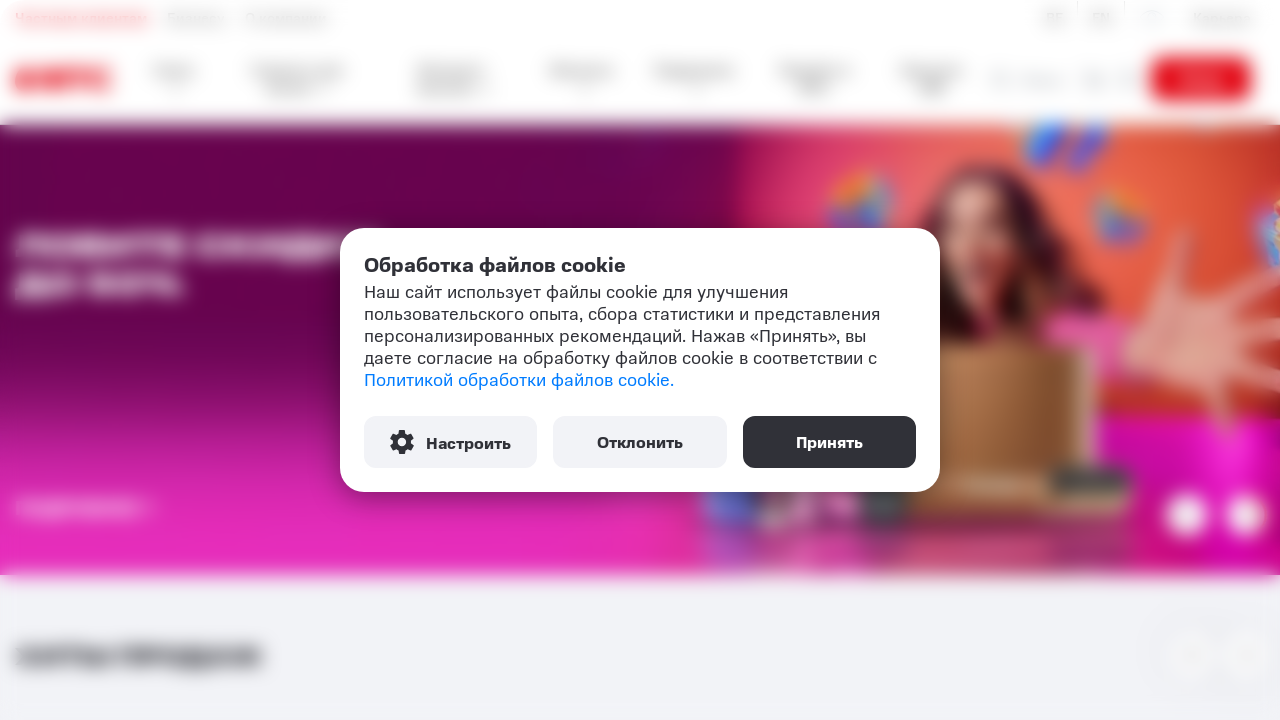

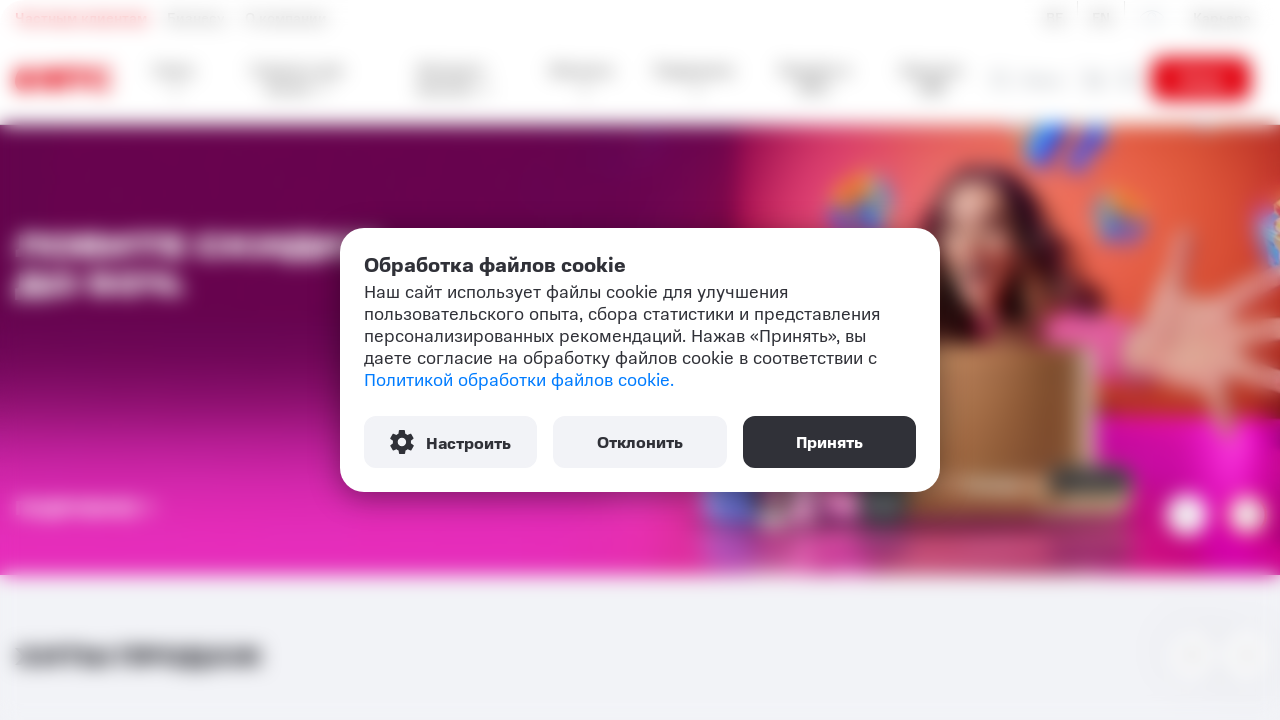